Tests filtering to display only active (incomplete) items

Starting URL: https://demo.playwright.dev/todomvc

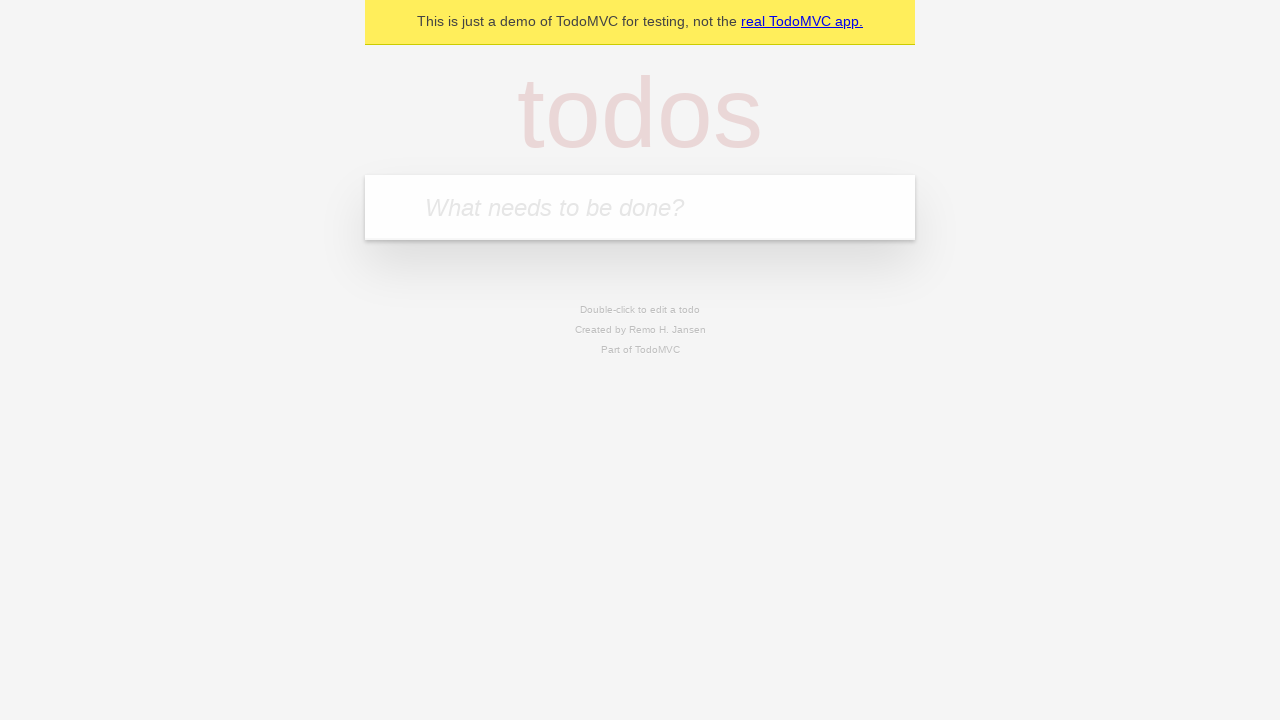

Filled first todo input with 'buy some cheese' on .new-todo
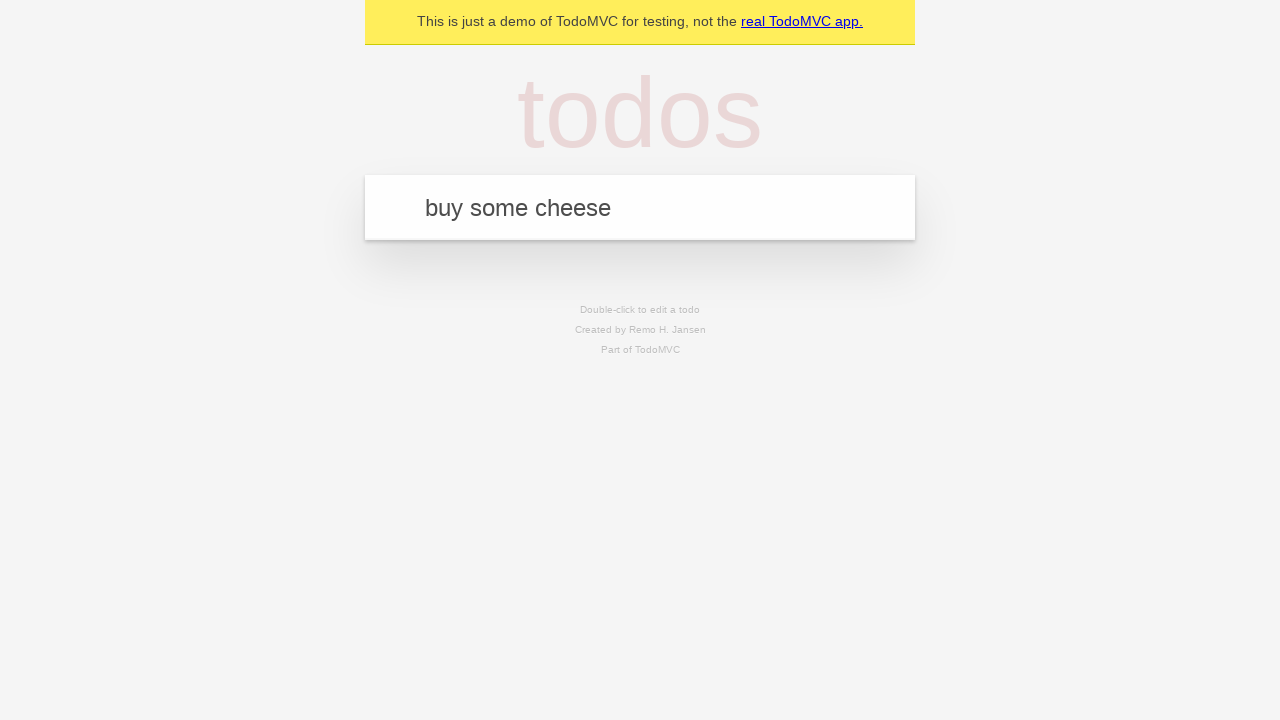

Created first todo by pressing Enter on .new-todo
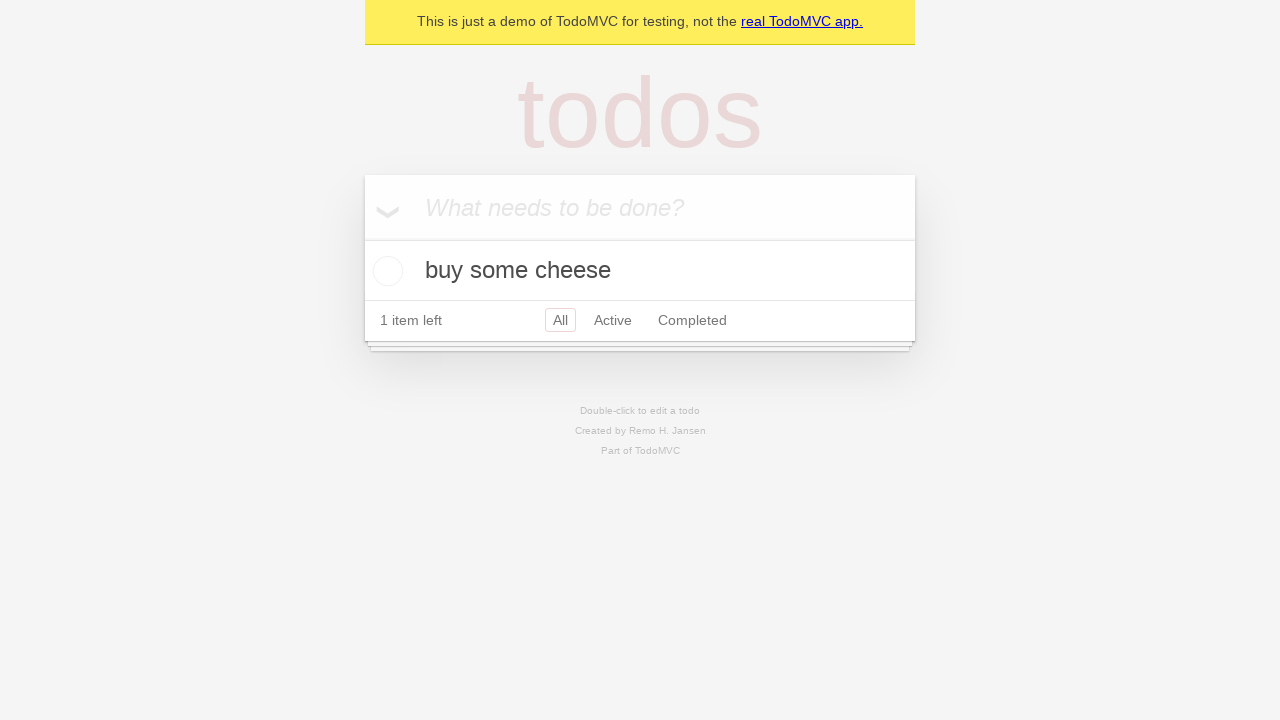

Filled second todo input with 'feed the cat' on .new-todo
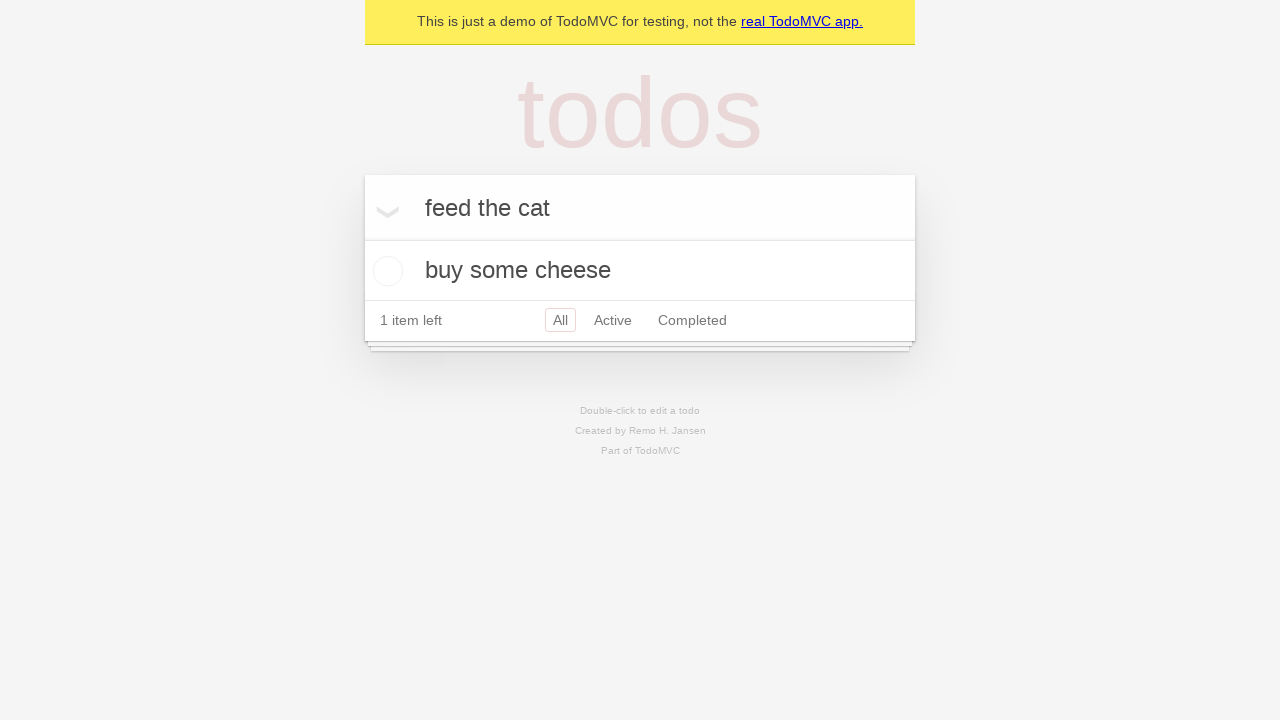

Created second todo by pressing Enter on .new-todo
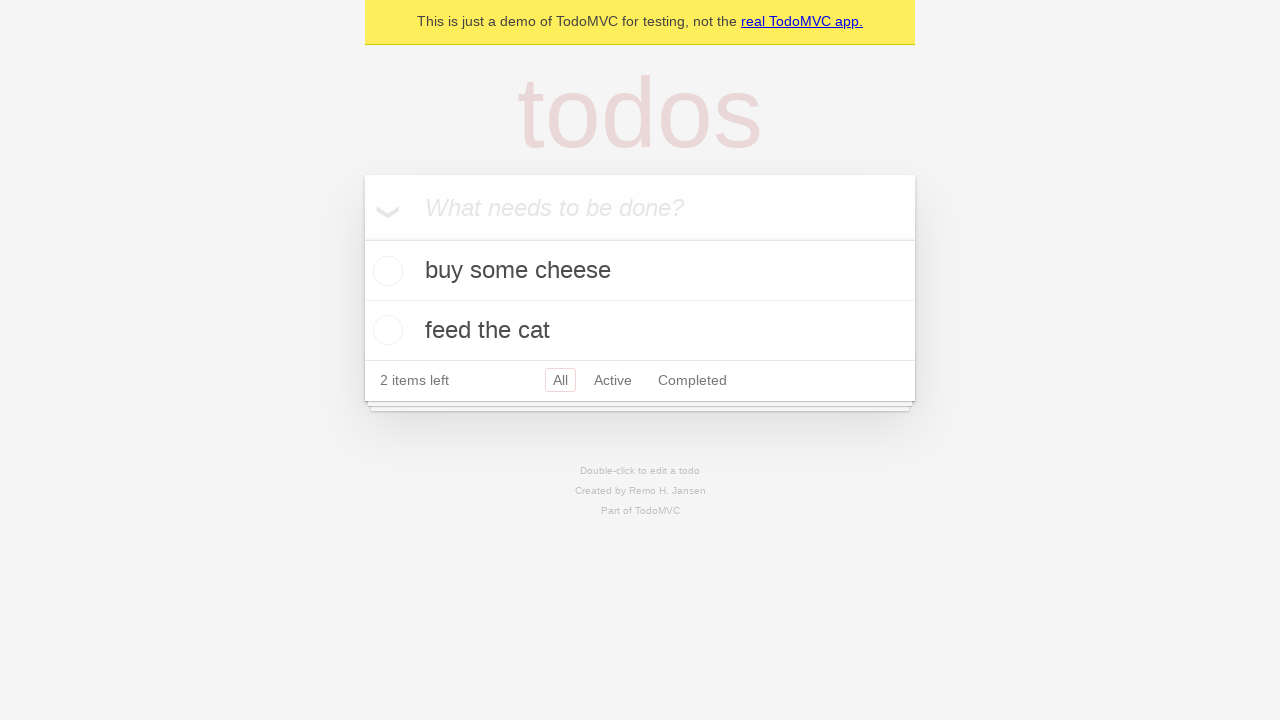

Filled third todo input with 'book a doctors appointment' on .new-todo
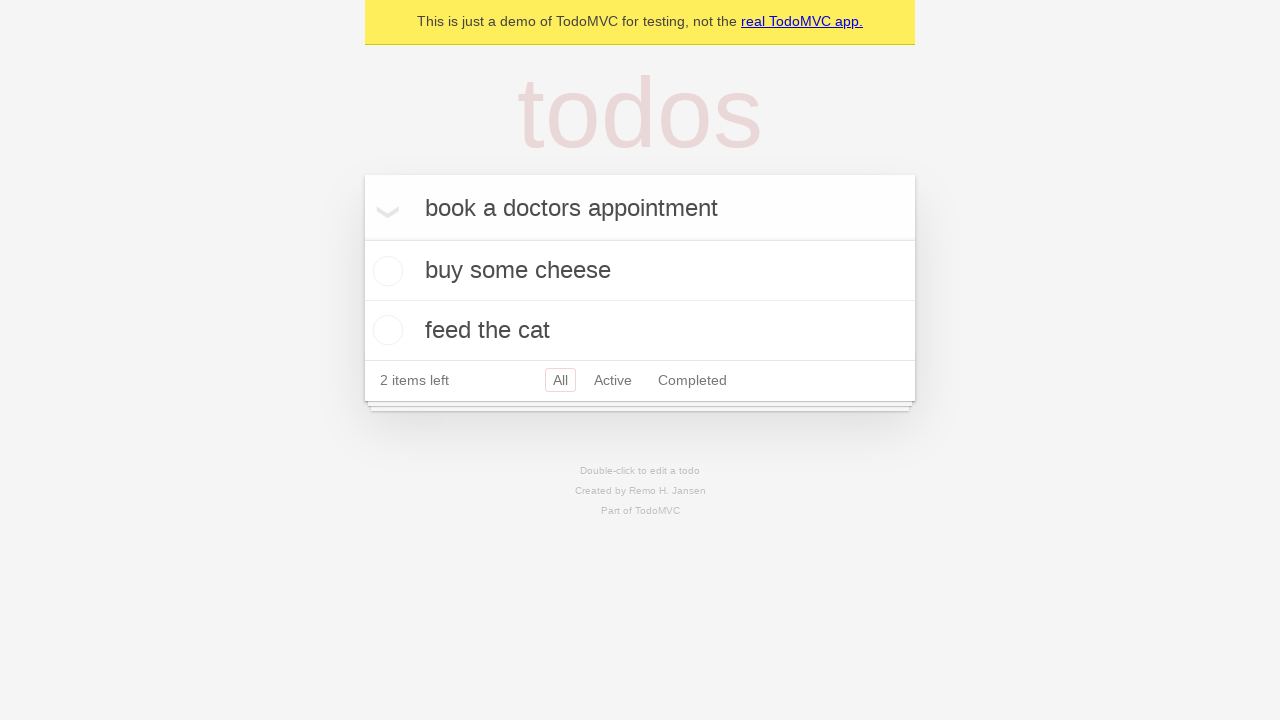

Created third todo by pressing Enter on .new-todo
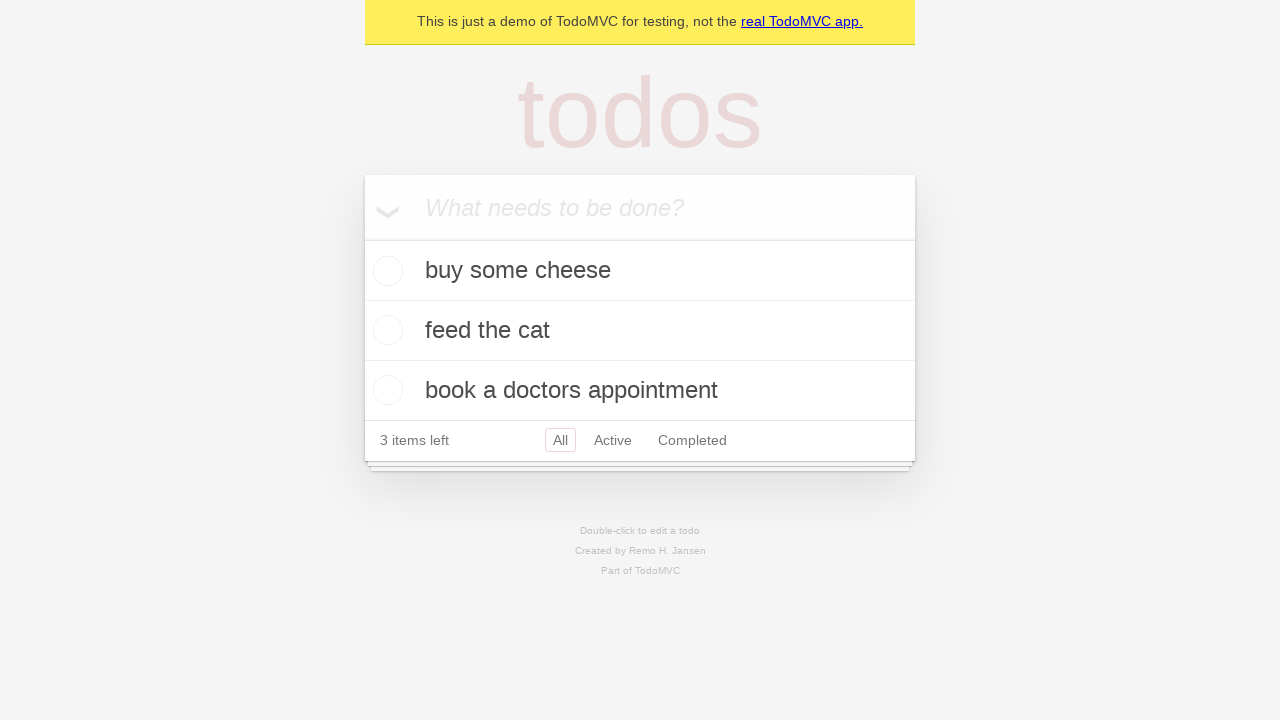

Checked the second todo to mark it as complete at (385, 330) on .todo-list li .toggle >> nth=1
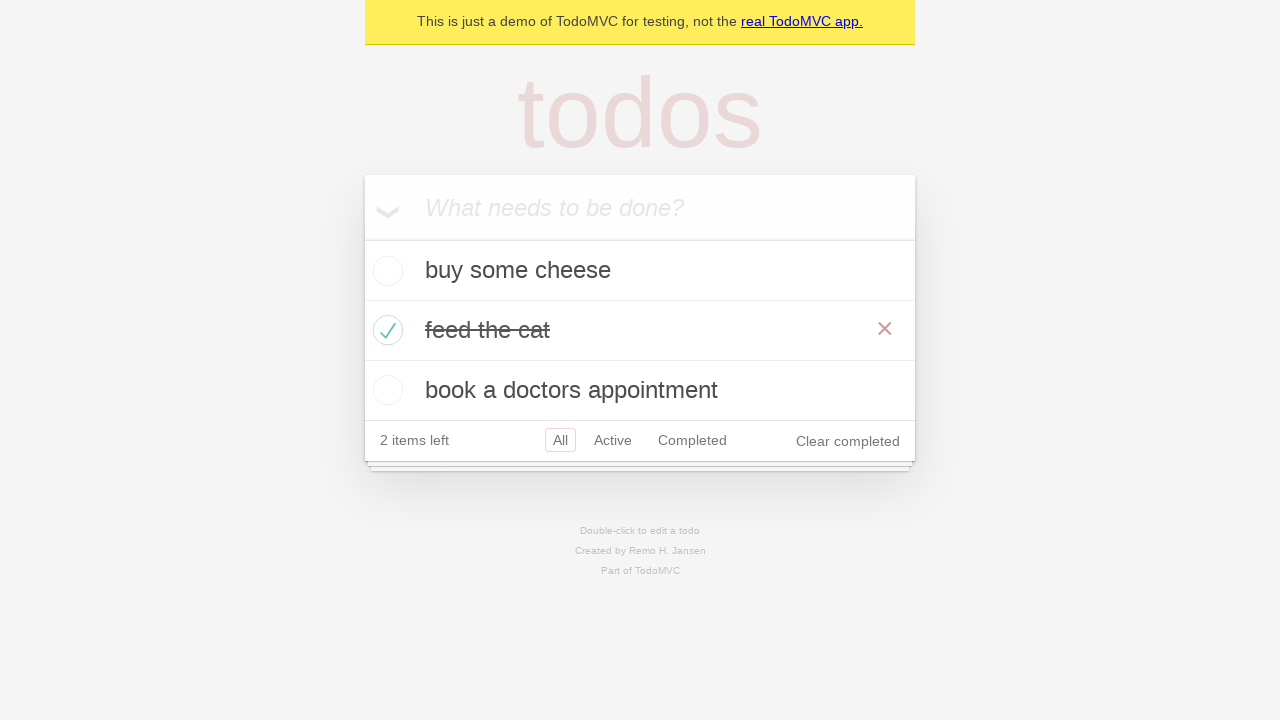

Clicked Active filter to display only incomplete items at (613, 440) on .filters >> text=Active
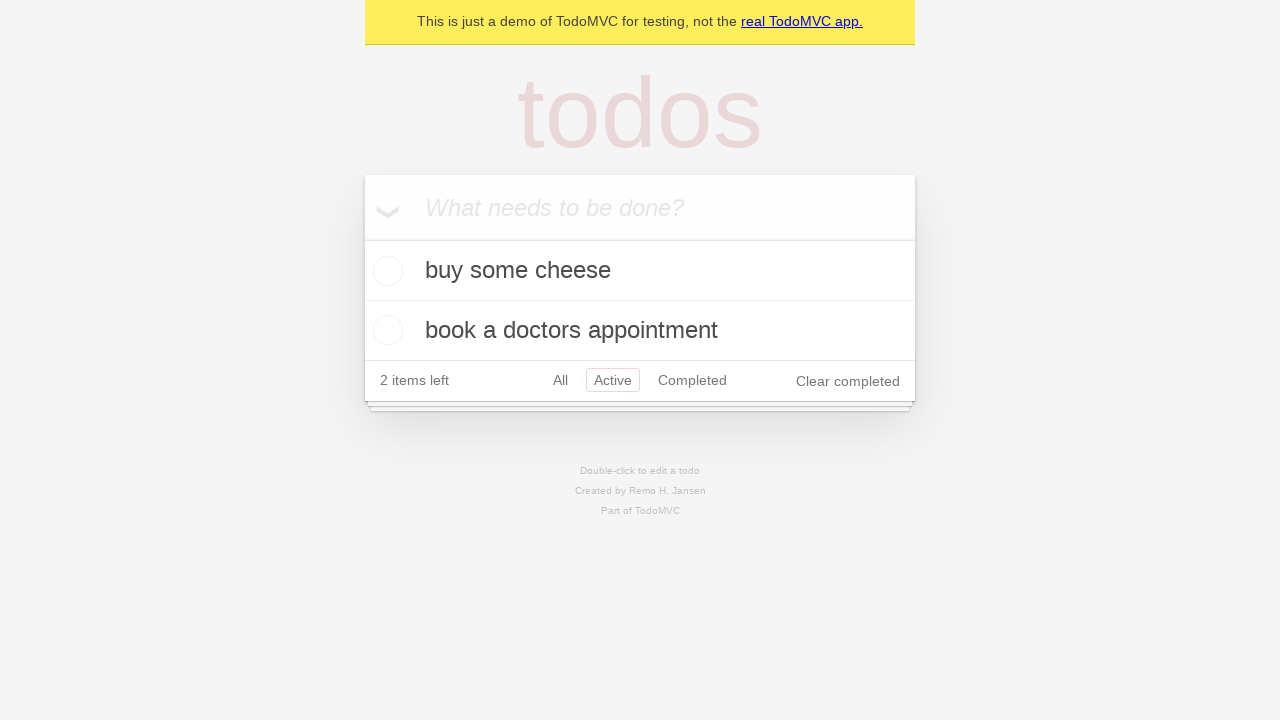

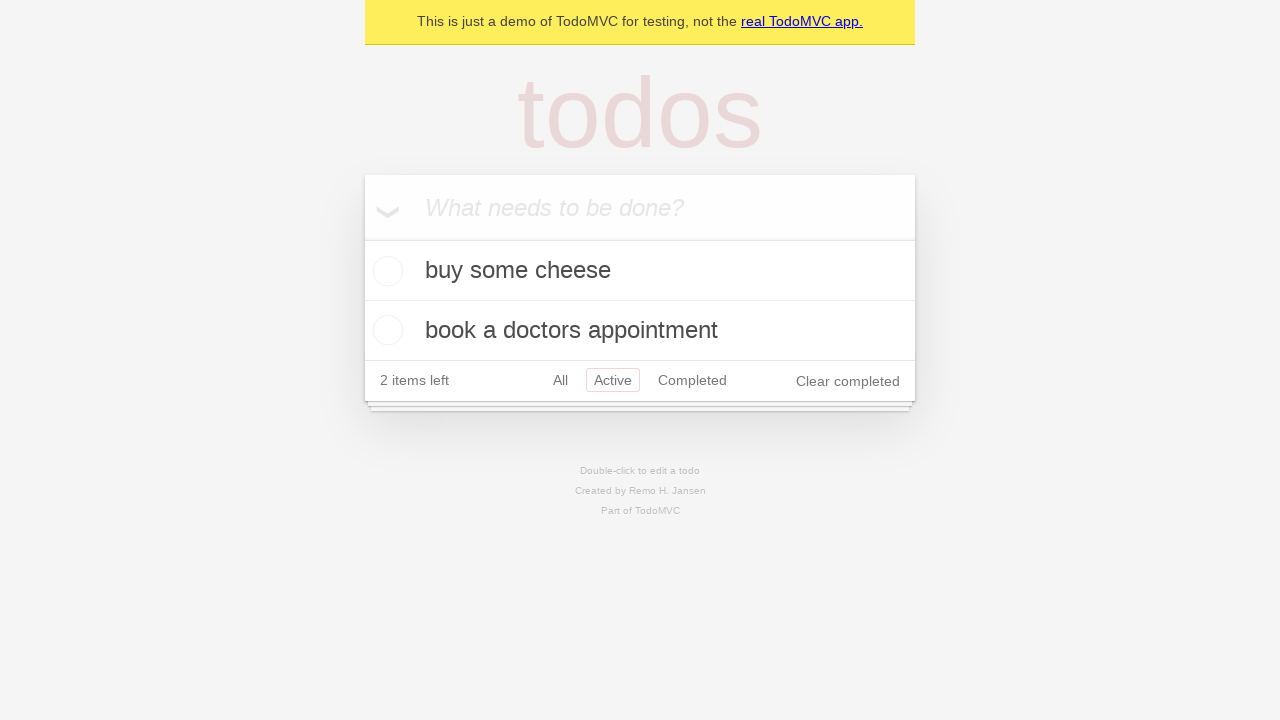